Simple browser navigation test that opens GitLab's about page

Starting URL: https://about.gitlab.com/

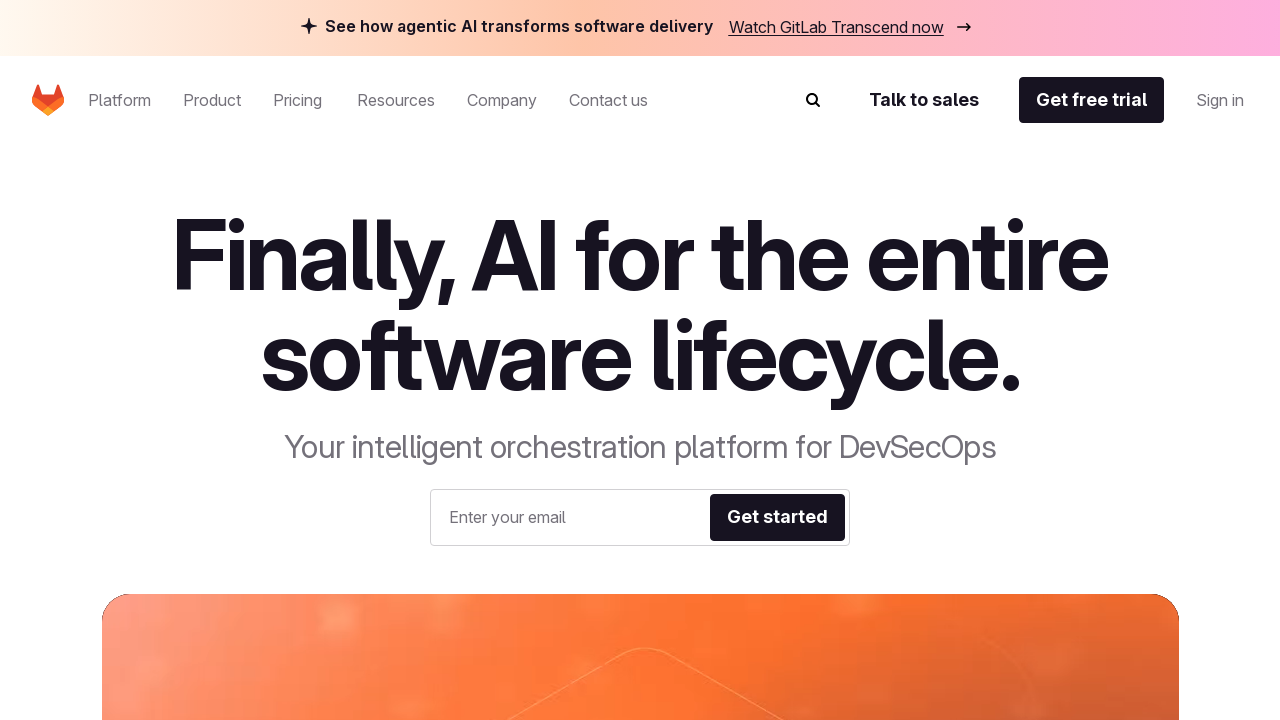

Waited for page to fully load (networkidle state)
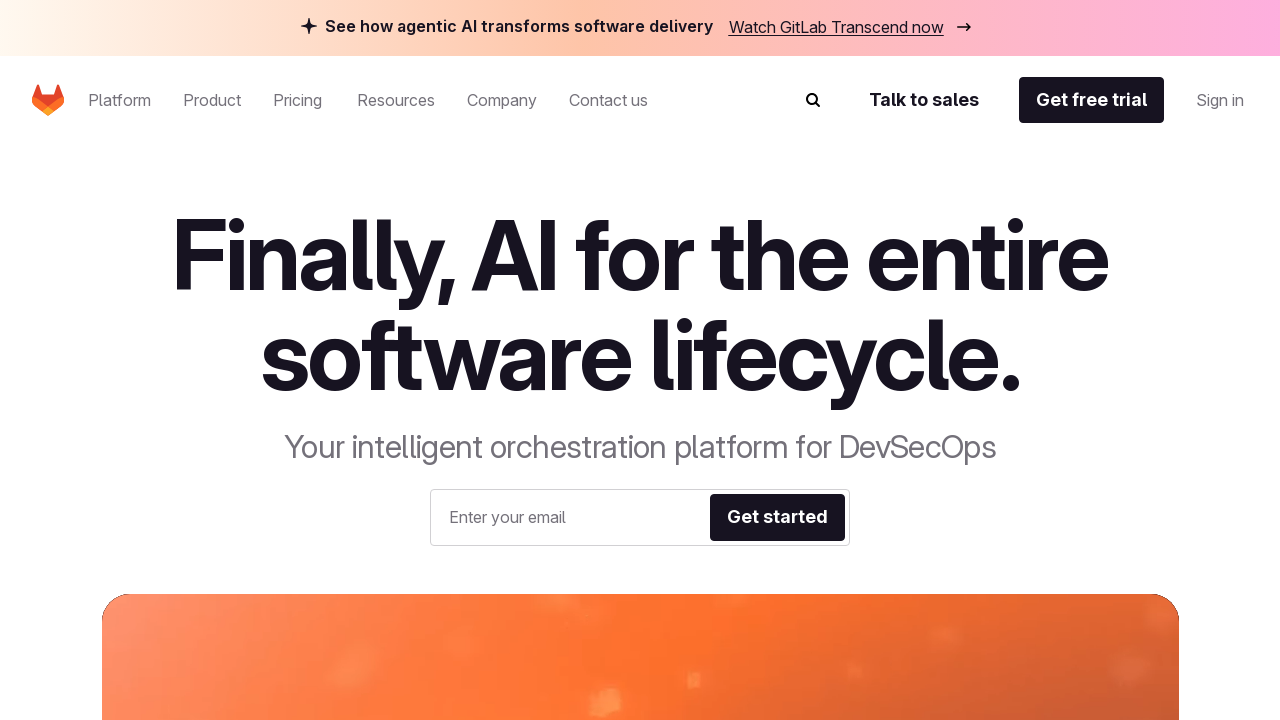

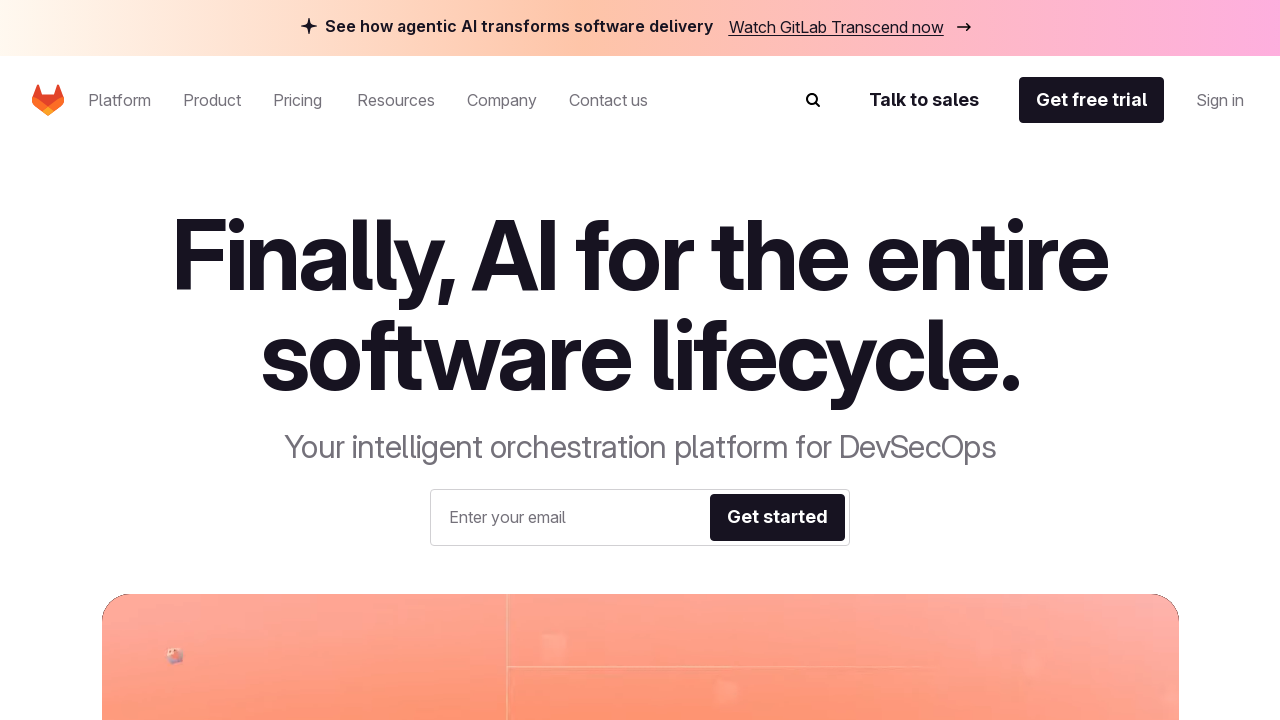